Tests JavaScript confirm alert interactions by triggering a confirm dialog, accepting it, then triggering it again and dismissing it

Starting URL: https://v1.training-support.net/selenium/javascript-alerts

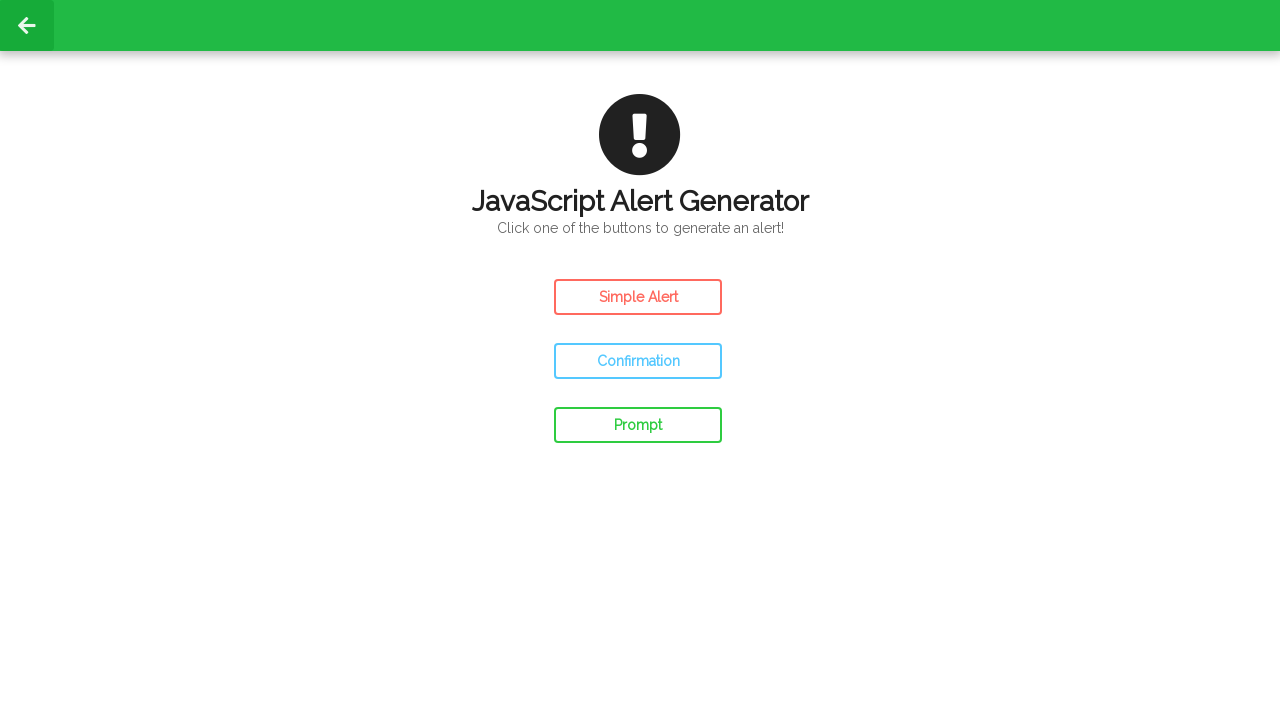

Clicked confirm button to trigger alert at (638, 361) on #confirm
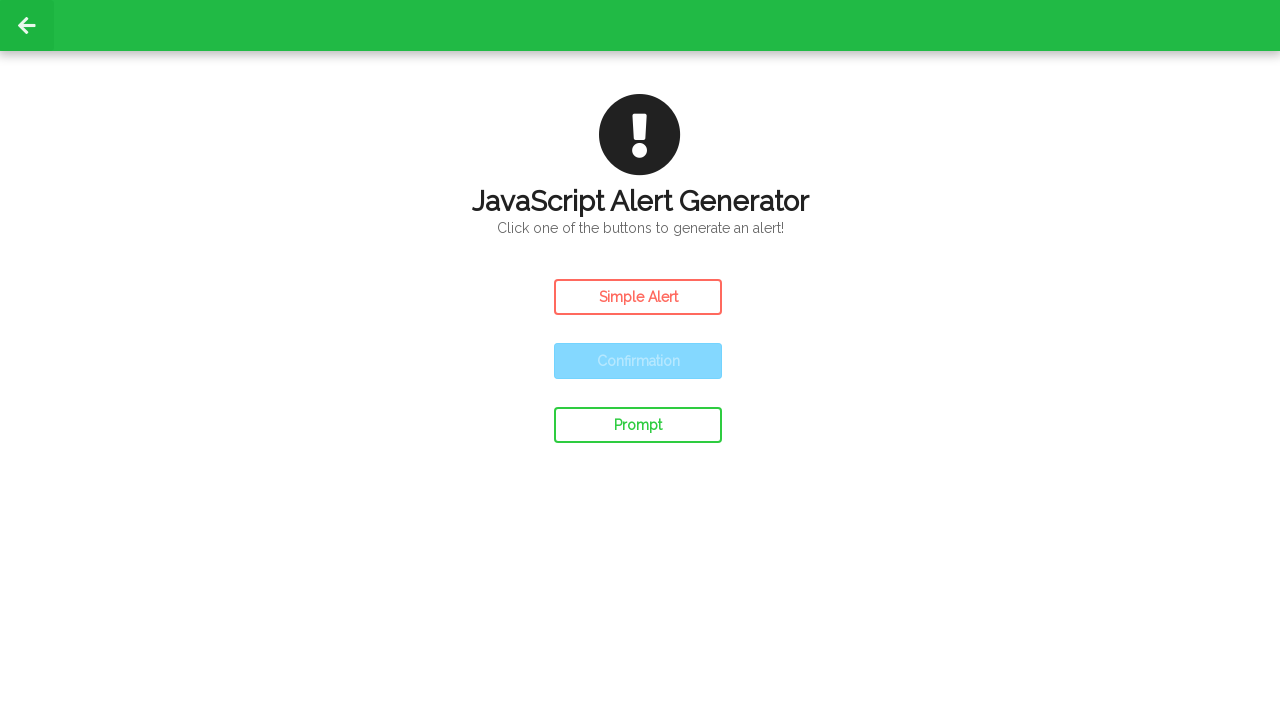

Set up dialog handler to accept confirm alert
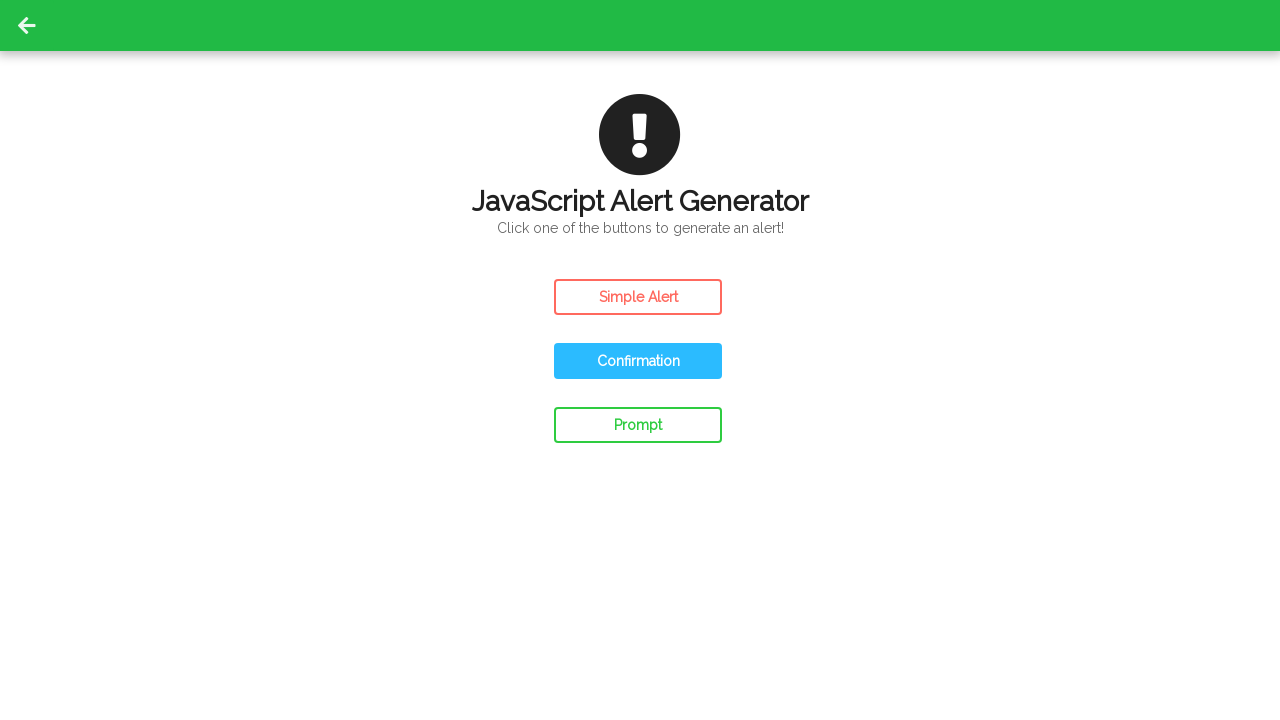

Clicked confirm button and accepted the alert at (638, 361) on #confirm
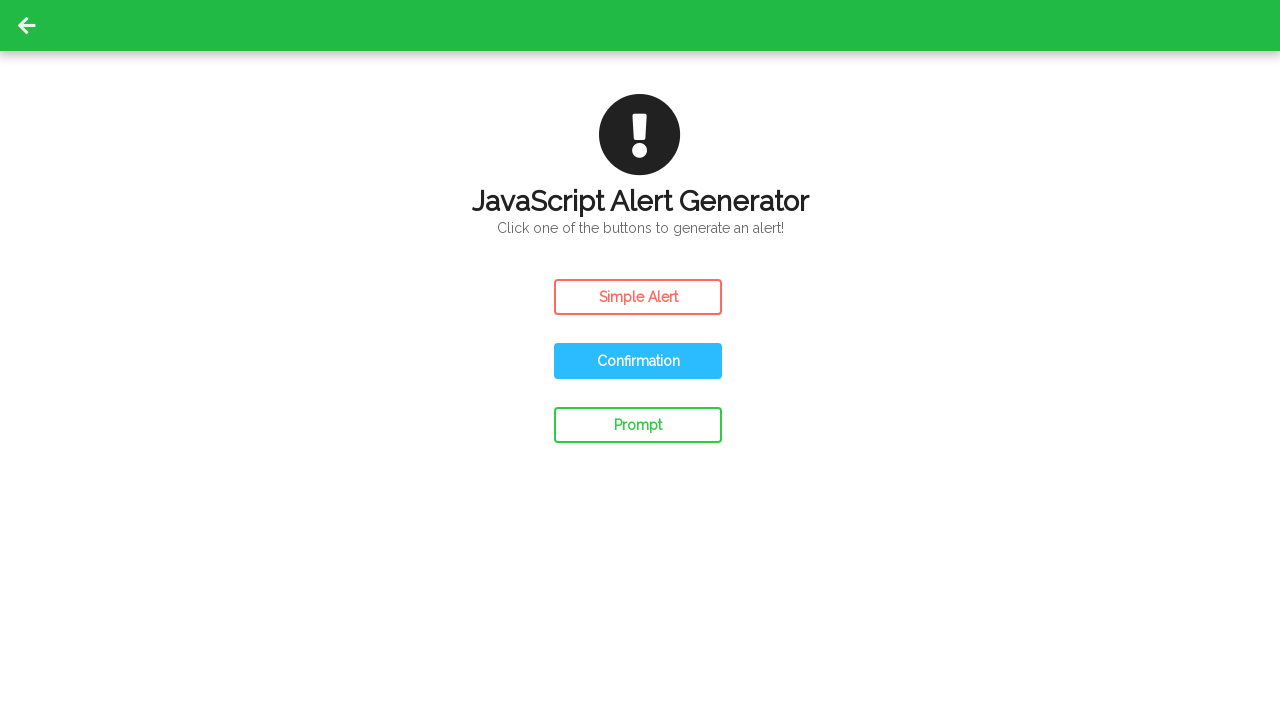

Clicked confirm button again at (638, 361) on #confirm
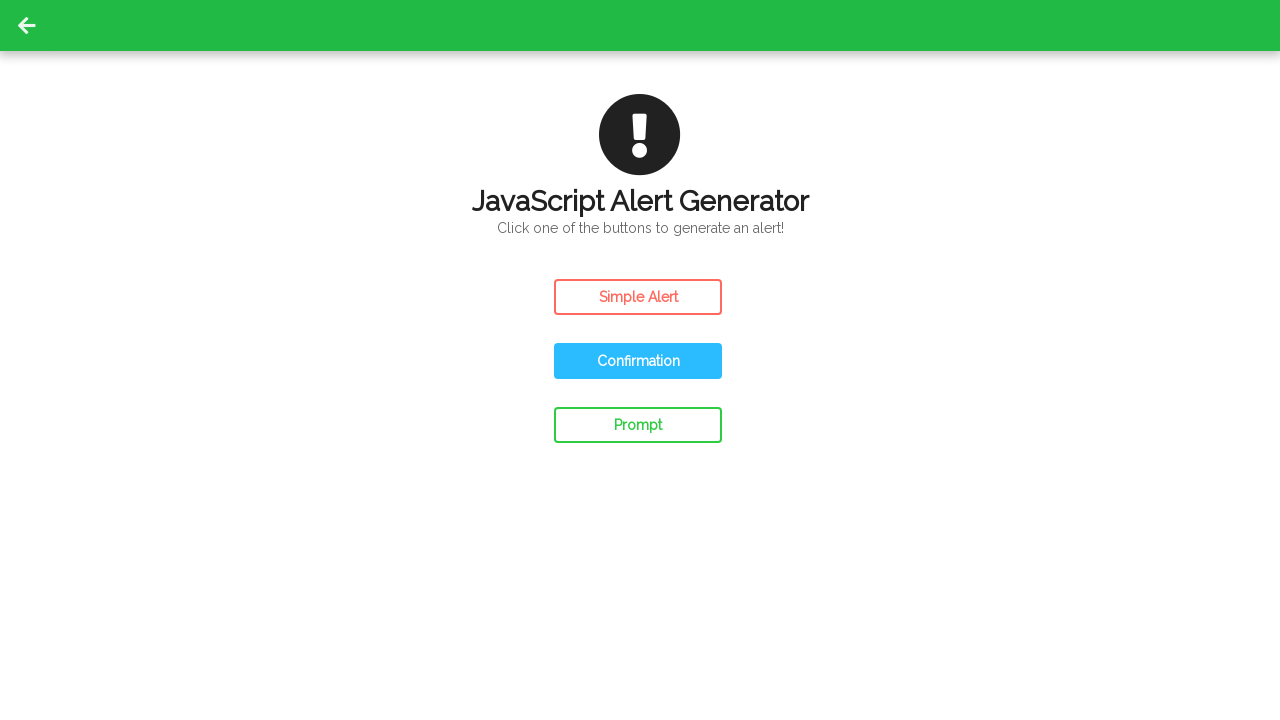

Set up dialog handler to dismiss confirm alert
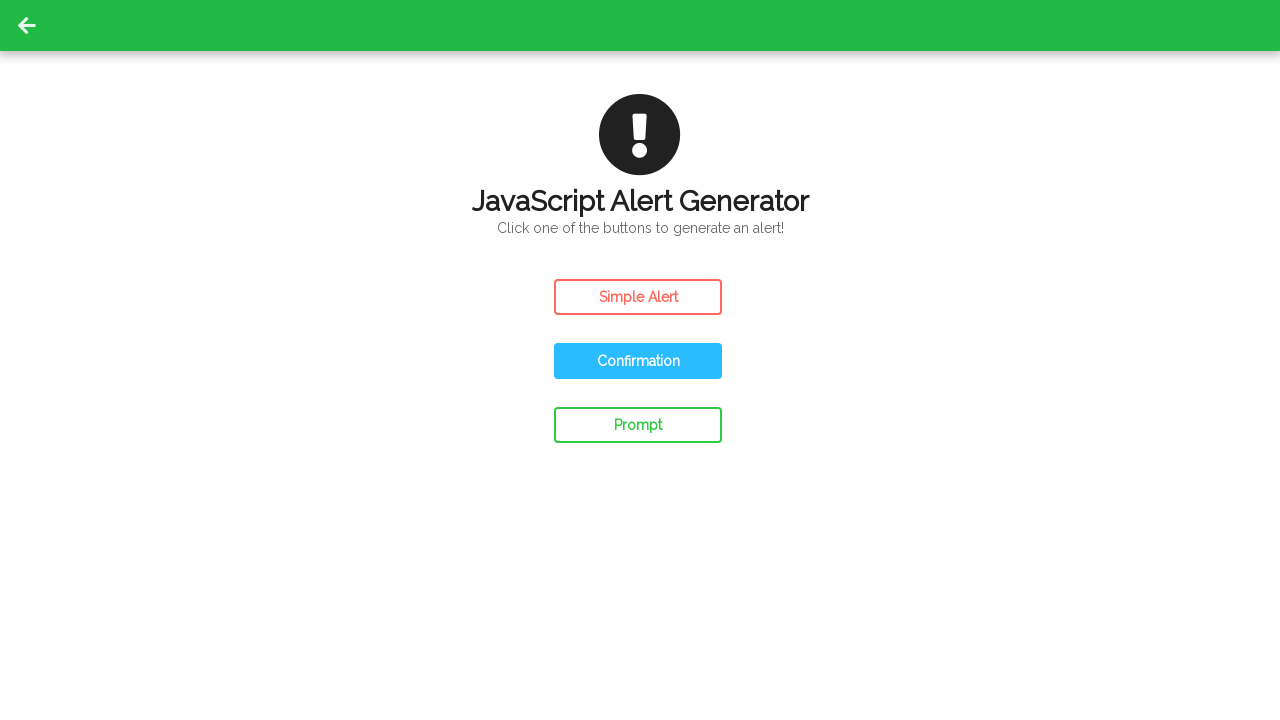

Clicked confirm button and dismissed the alert at (638, 361) on #confirm
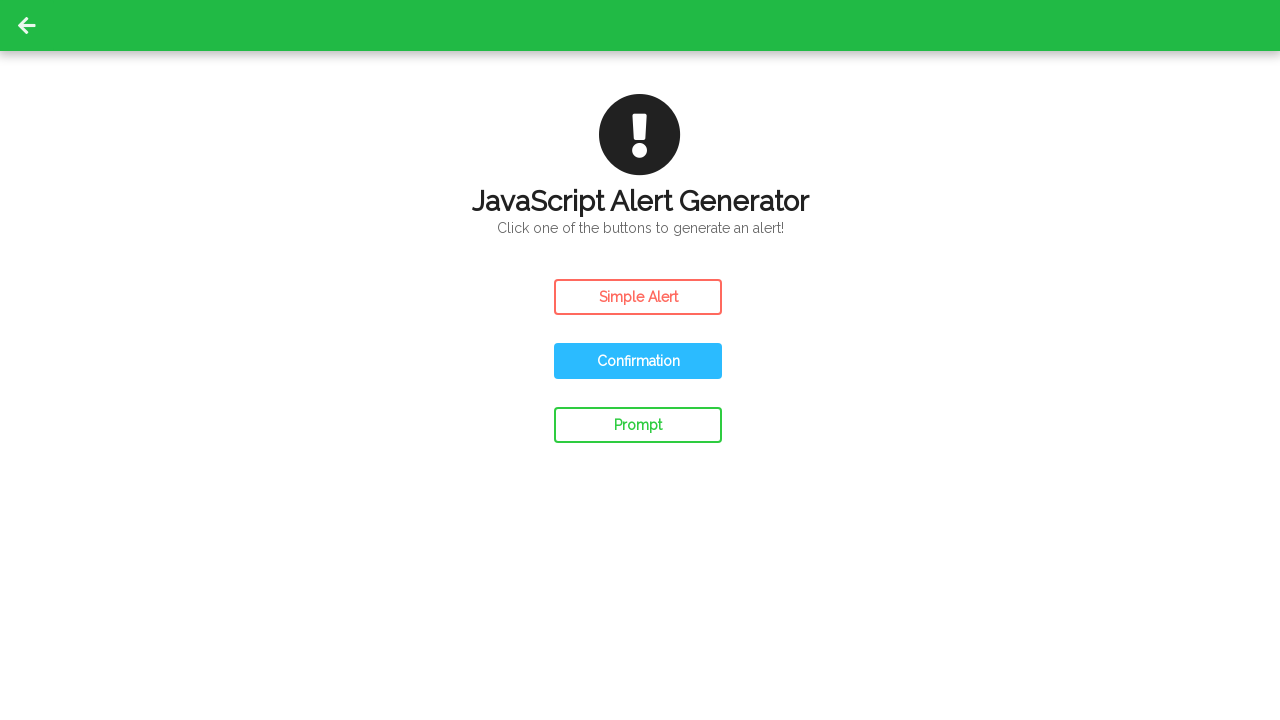

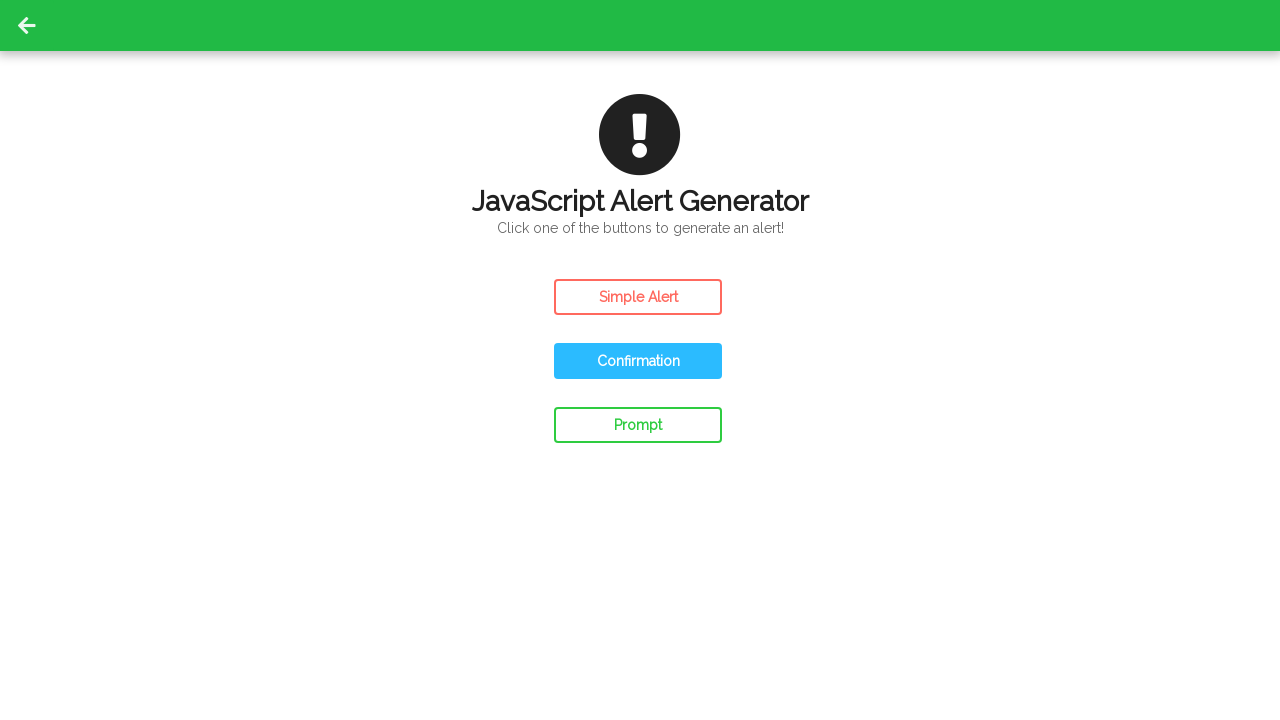